Tests radio button selection by finding and clicking a specific radio button option based on its value attribute

Starting URL: https://syntaxprojects.com/basic-radiobutton-demo.php

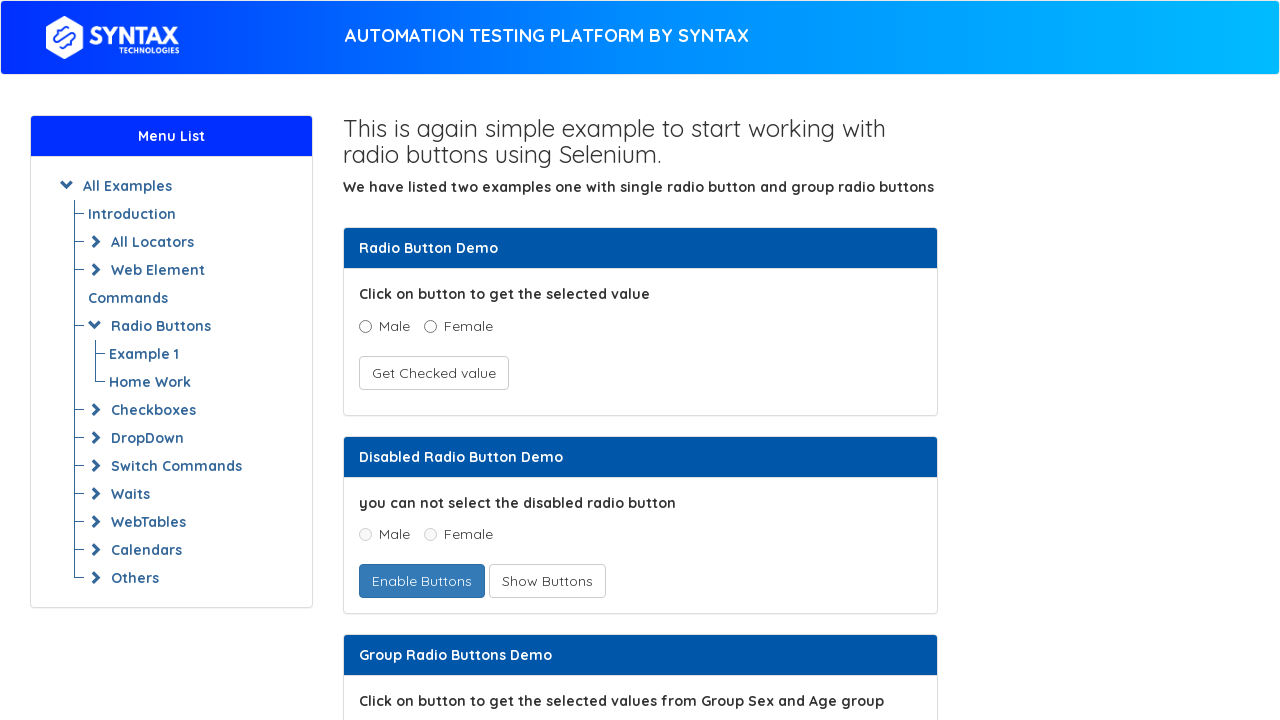

Clicked radio button with value '5 - 15' at (438, 360) on input[name='ageGroup'][value='5 - 15']
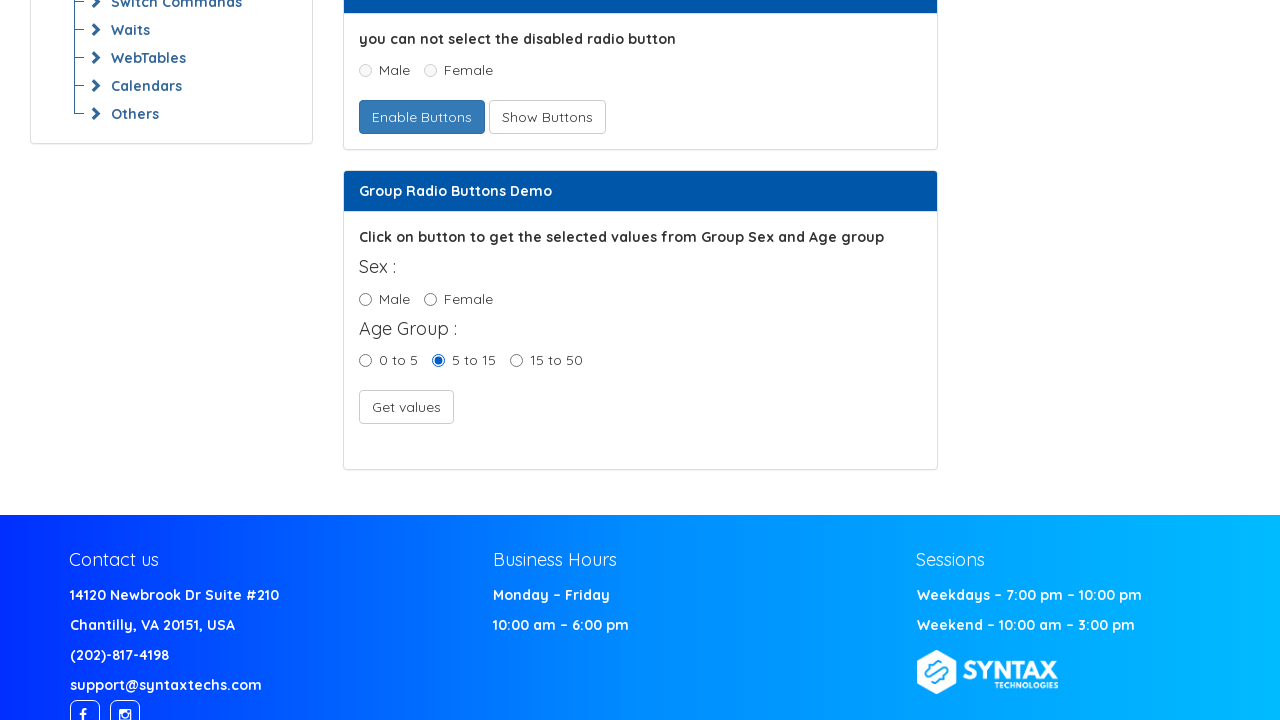

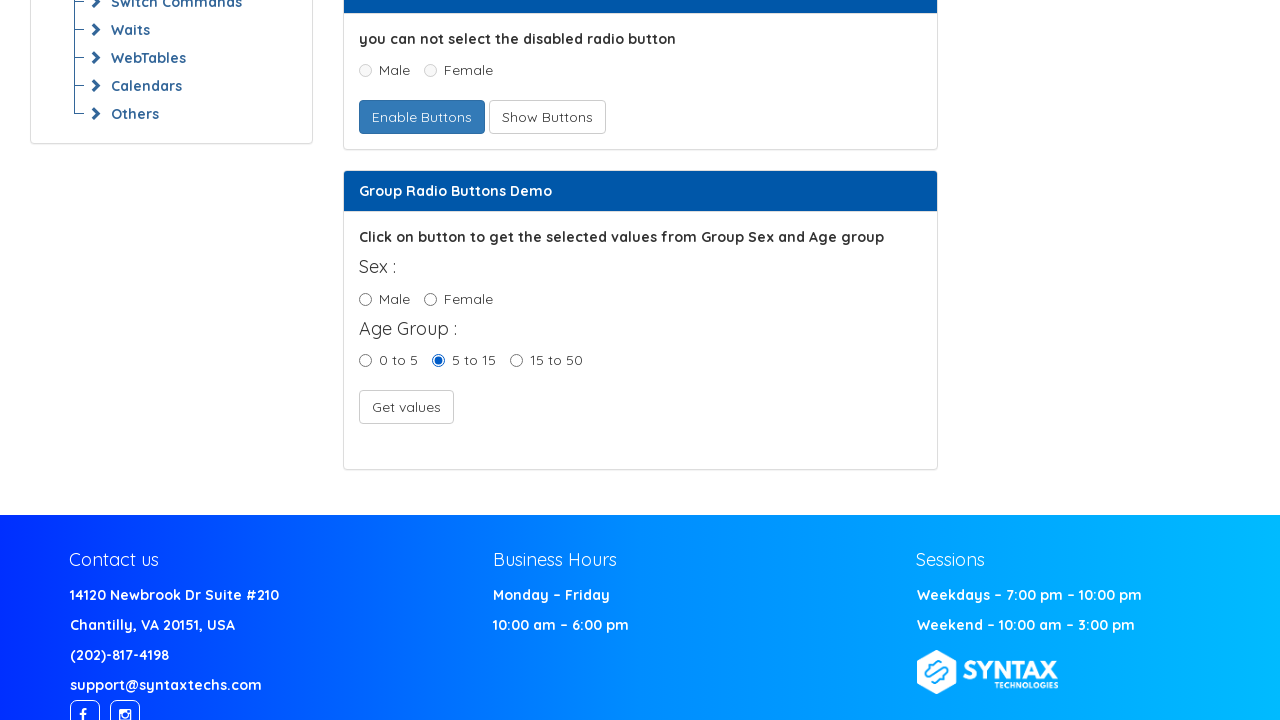